Tests drag and drop functionality within an iframe on jQuery UI demo page by dragging an element and dropping it onto a target area

Starting URL: https://jqueryui.com/droppable/

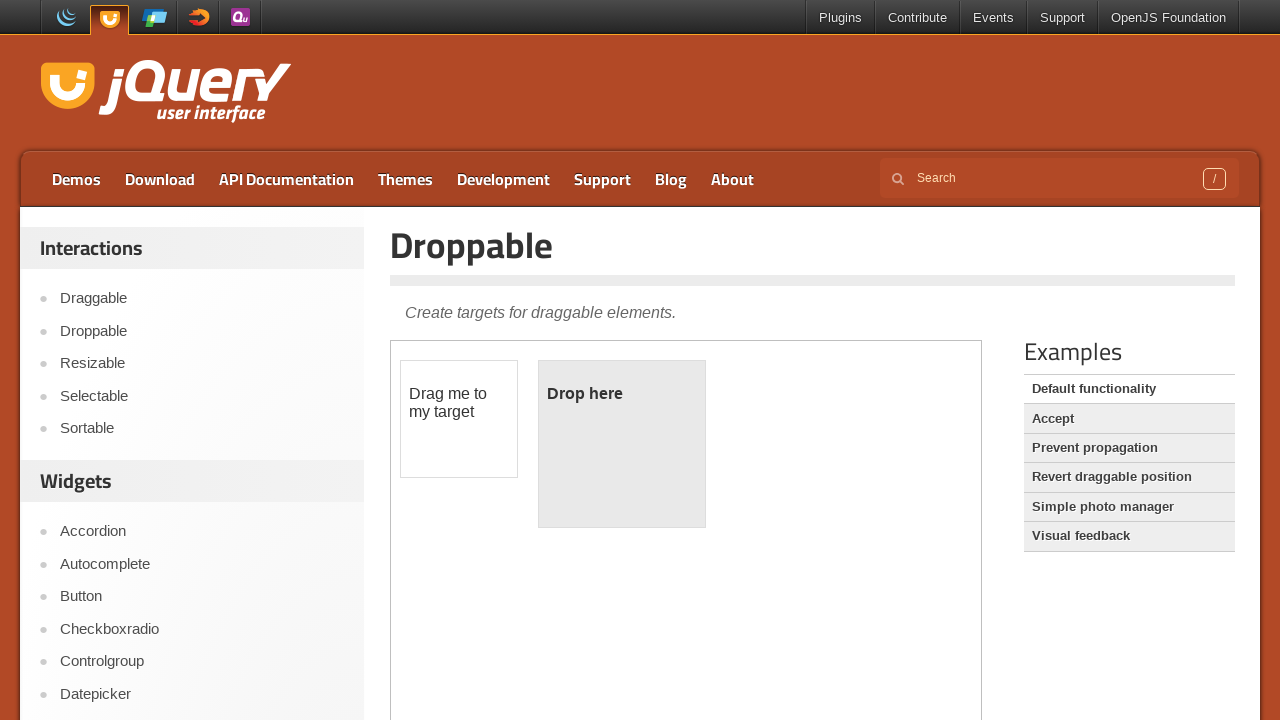

Counted iframes on page: 1 found
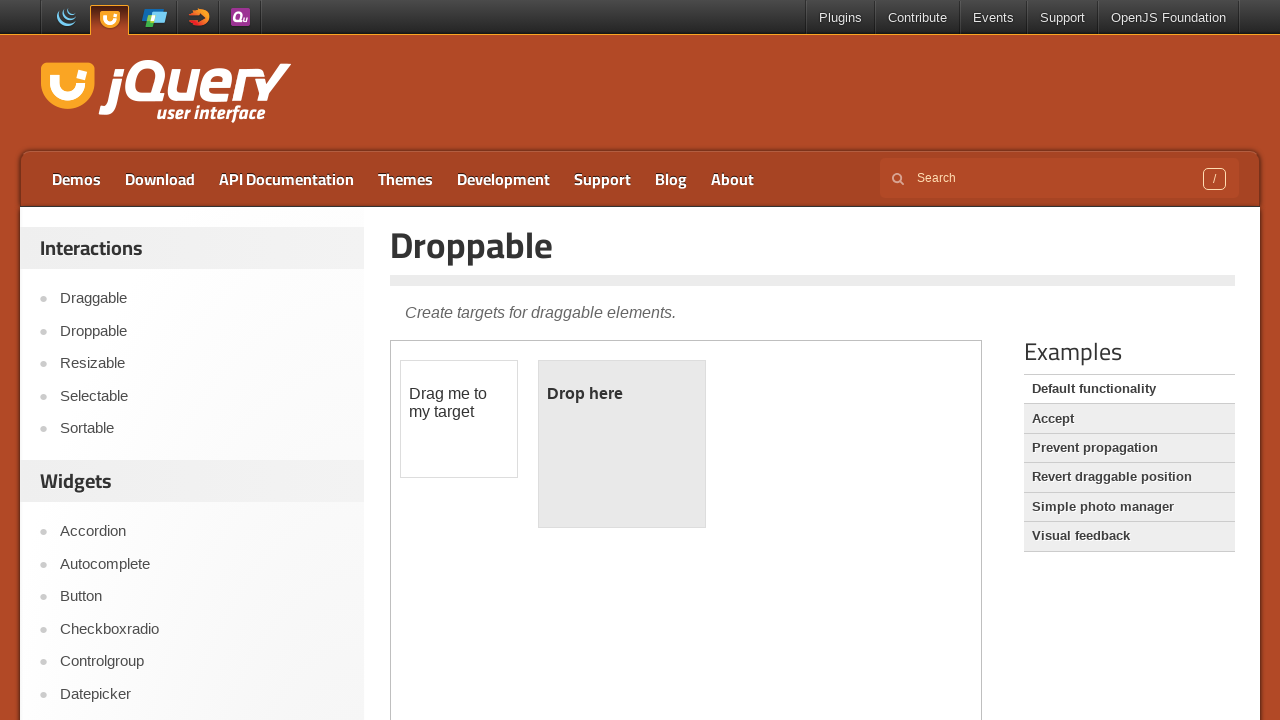

Located and switched to demo frame
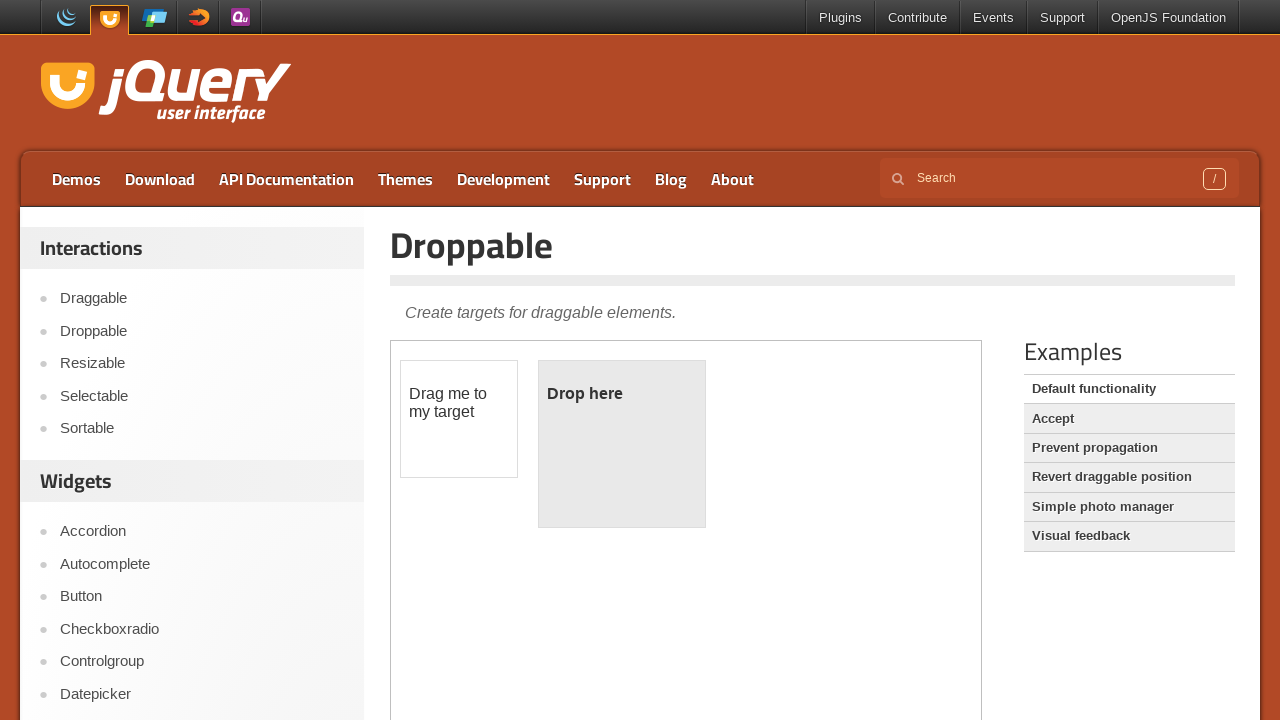

Clicked on draggable element within iframe at (459, 419) on .demo-frame >> internal:control=enter-frame >> #draggable
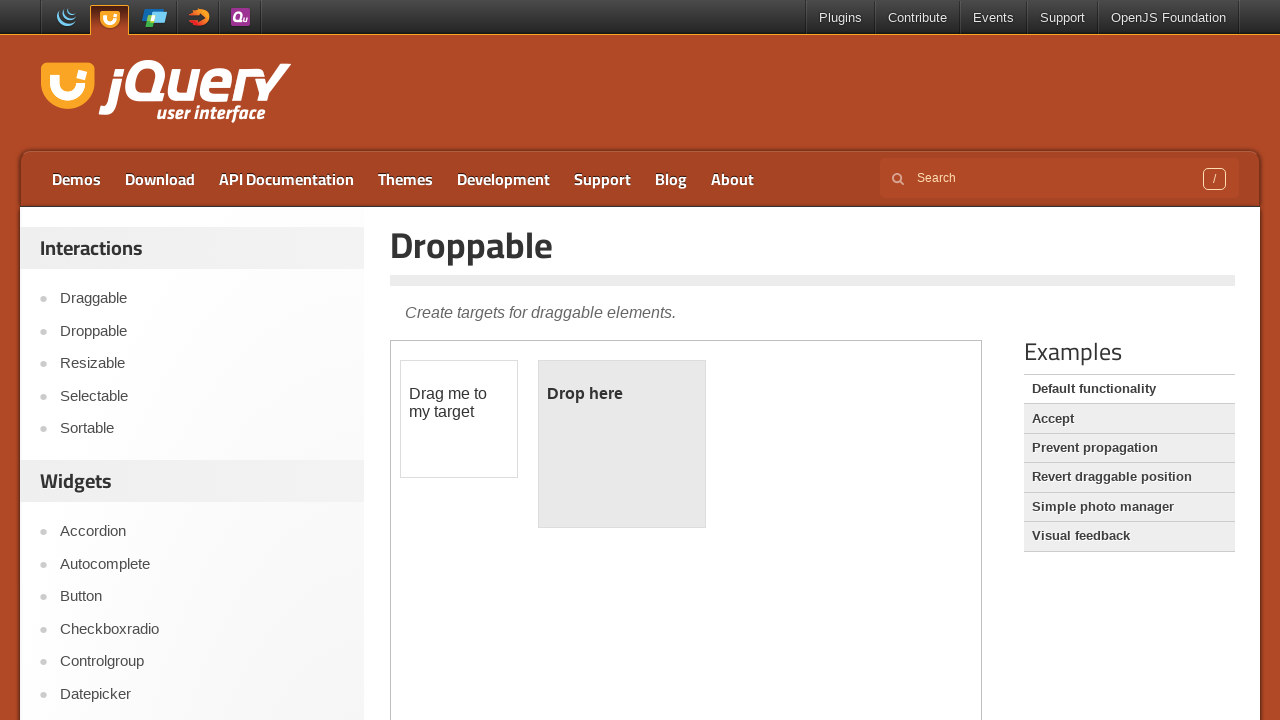

Dragged element and dropped it onto target area in iframe at (622, 444)
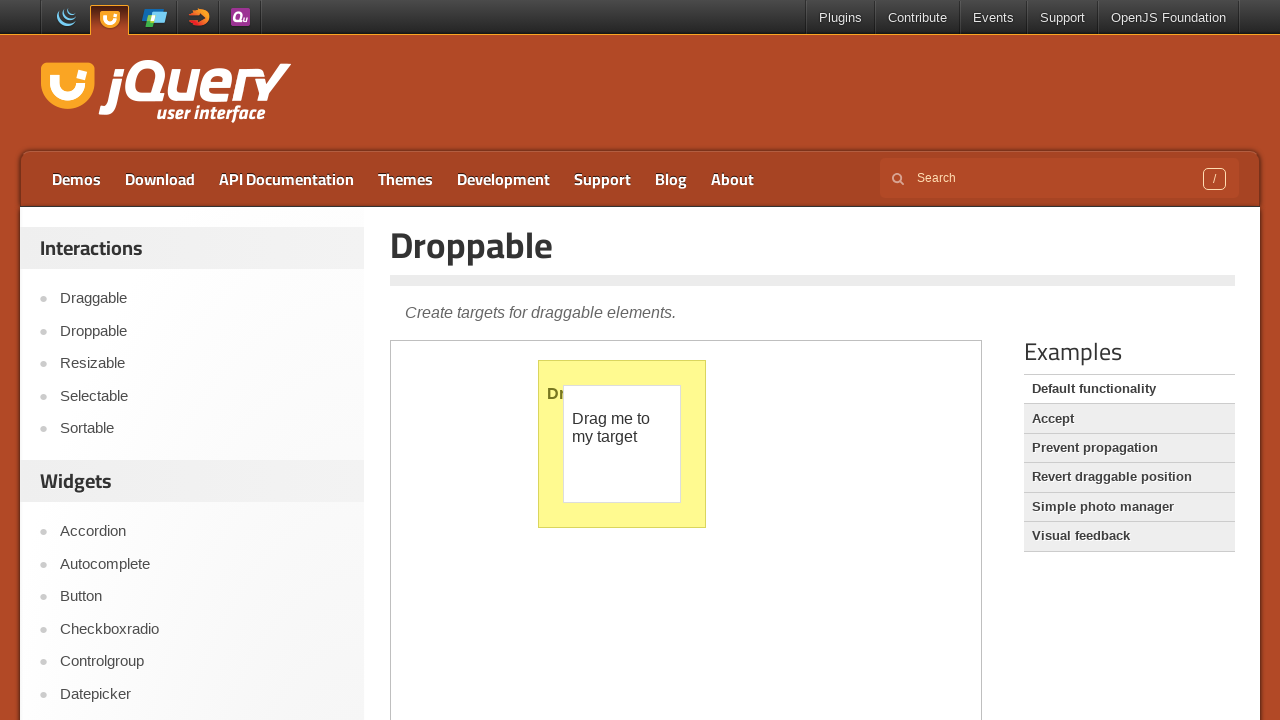

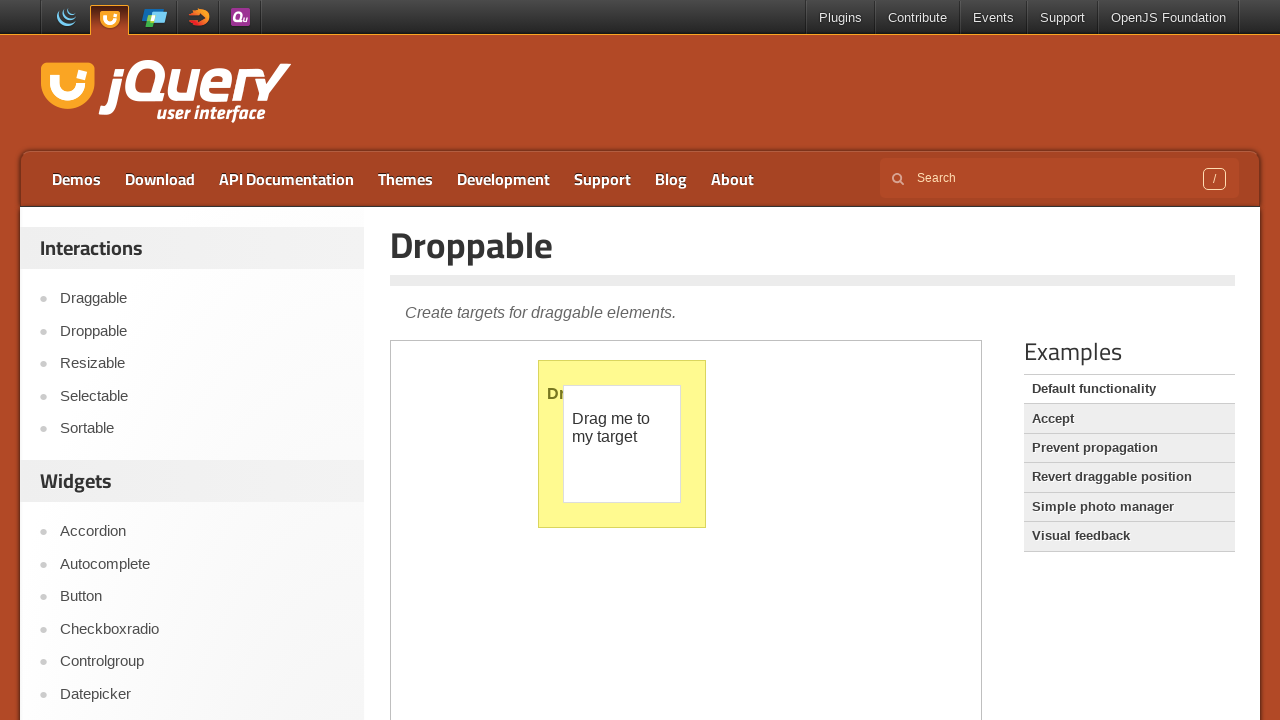